Searches for a person in the ITU directory by entering first and last name in the search form and submitting it

Starting URL: https://rehber.itu.edu.tr/

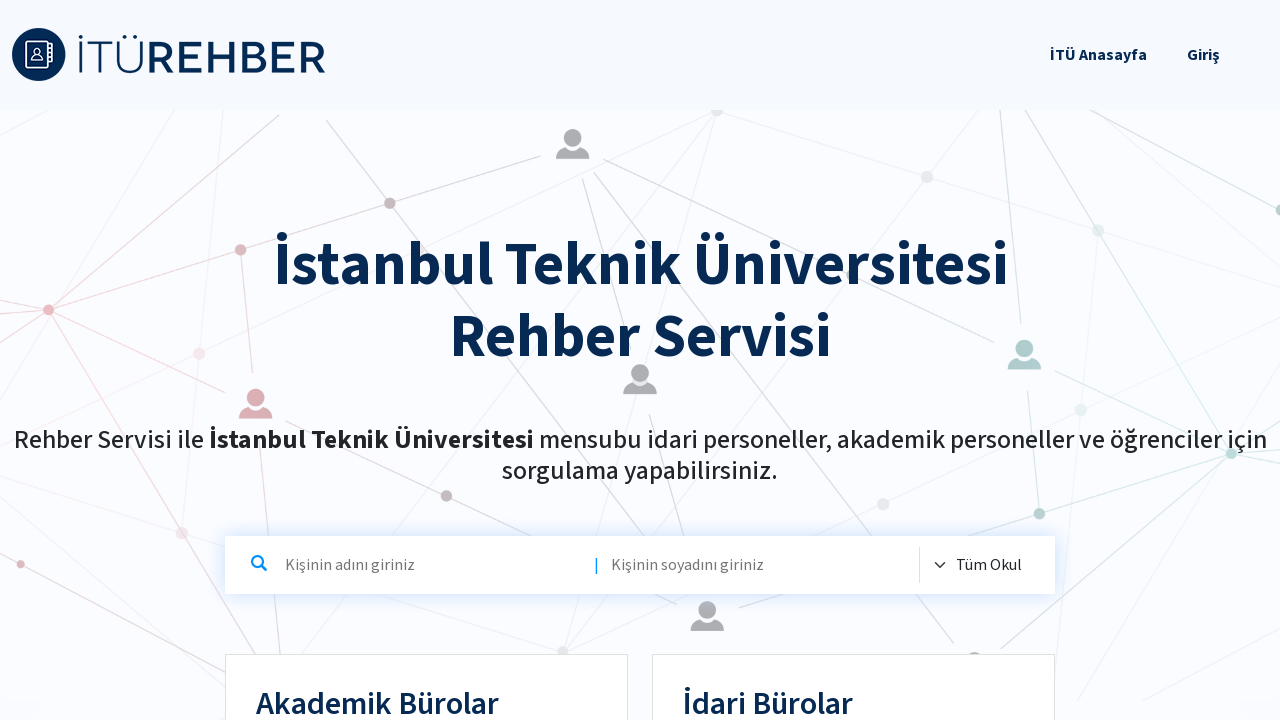

Filled first name field with 'Mehmet' on input[name='firstName']
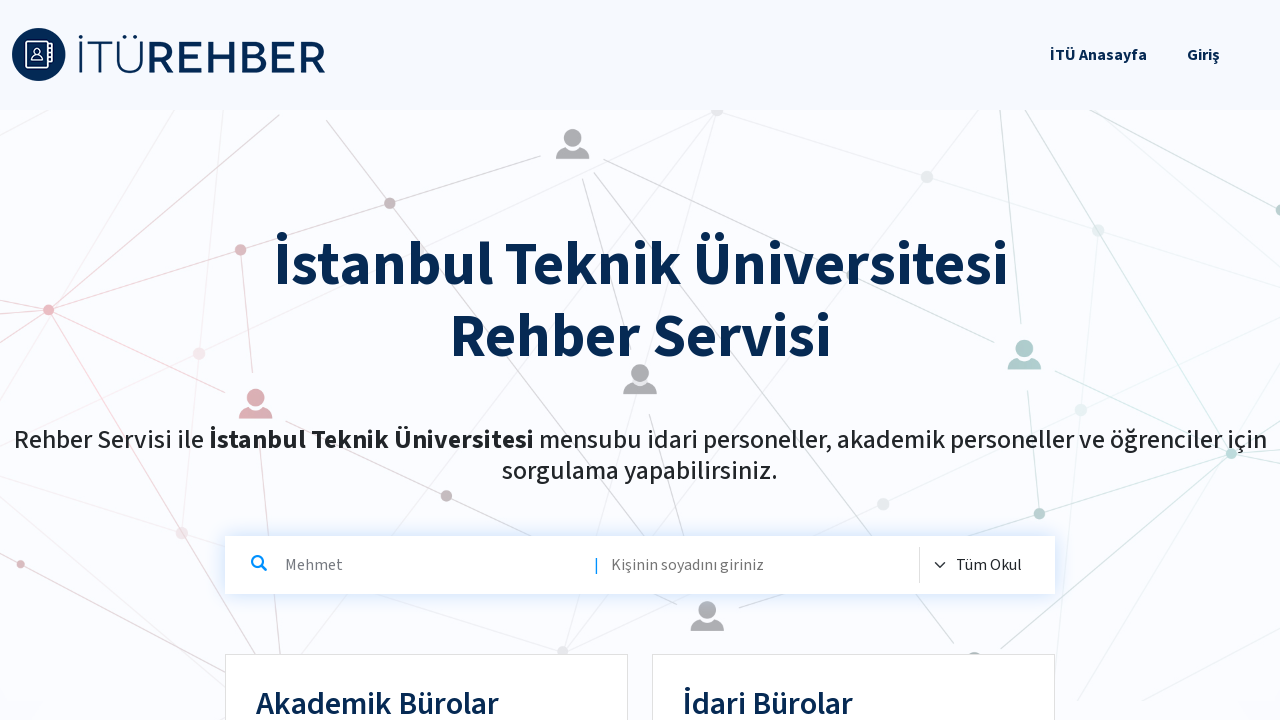

Filled last name field with 'Yilmaz' on input[name='lastName']
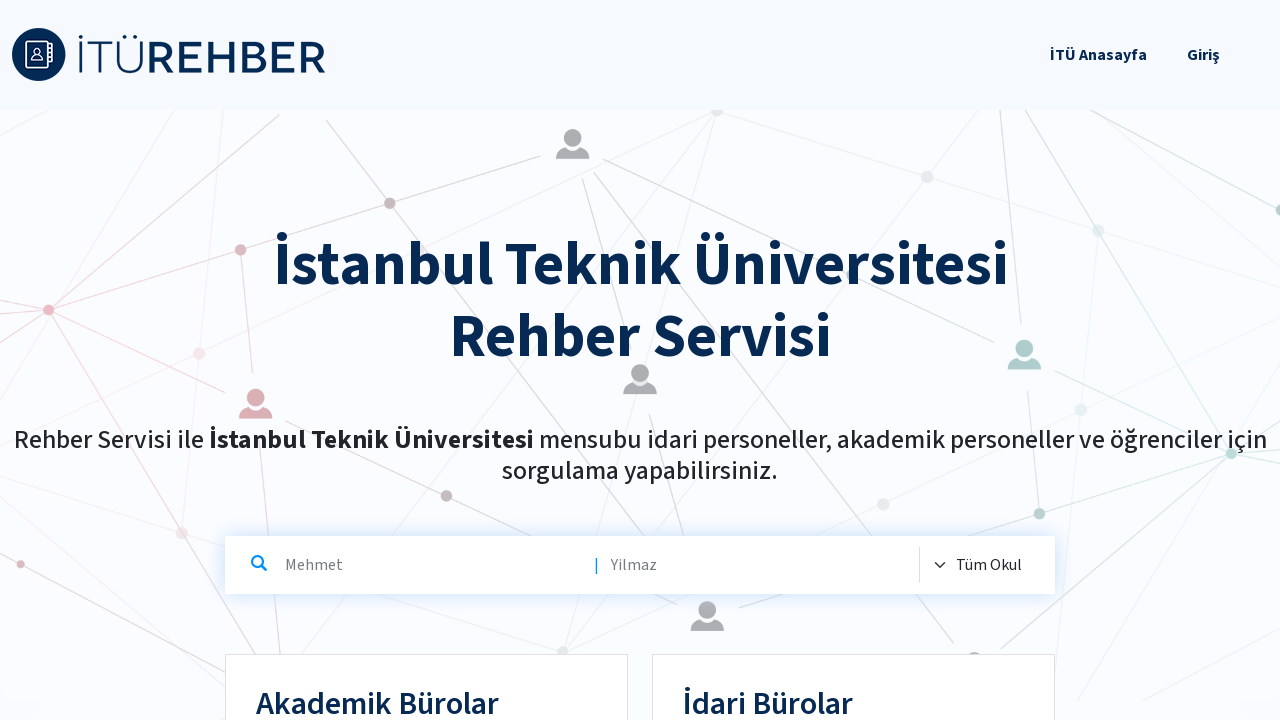

Pressed Enter to submit the search form on input[name='lastName']
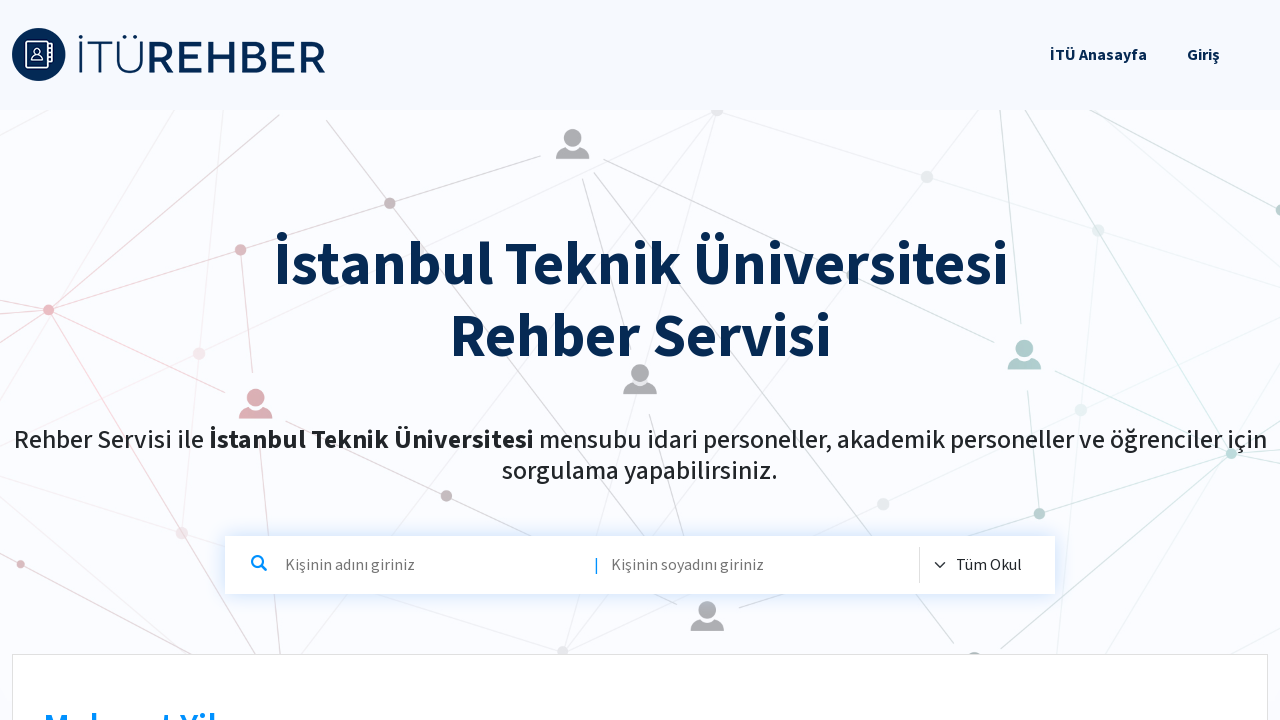

Search results table loaded with person matching 'Mehmet Yilmaz'
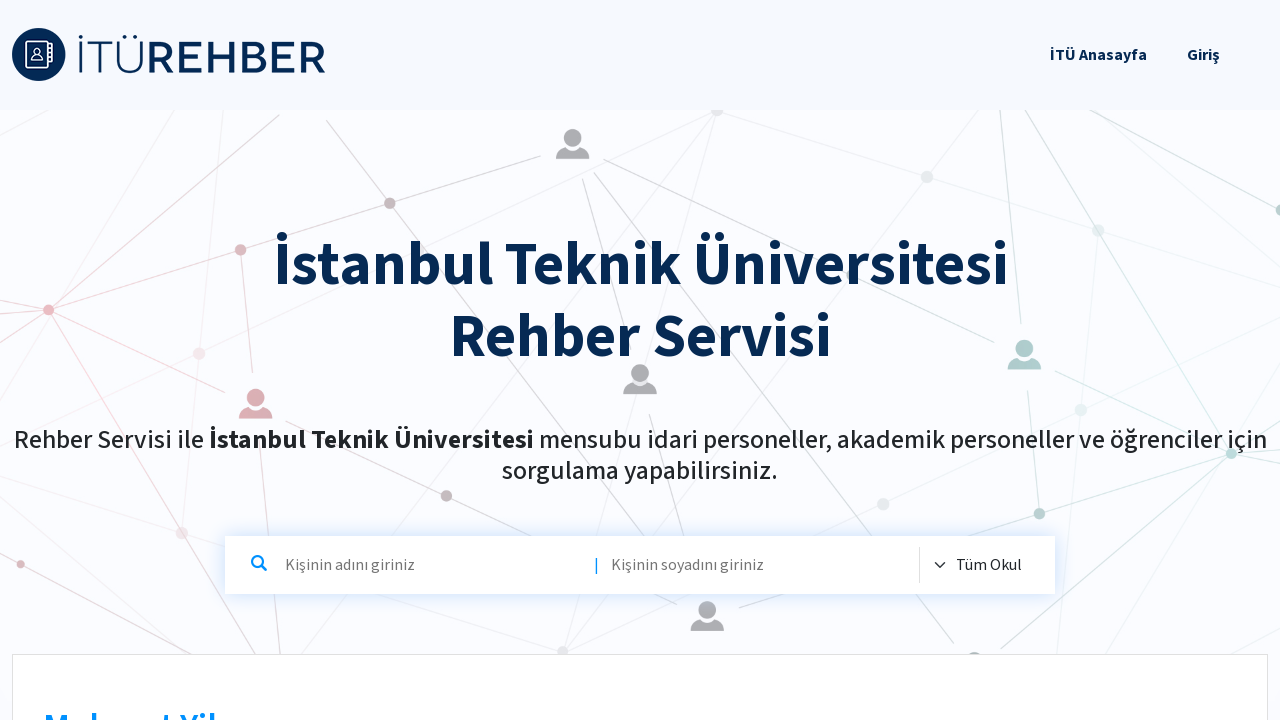

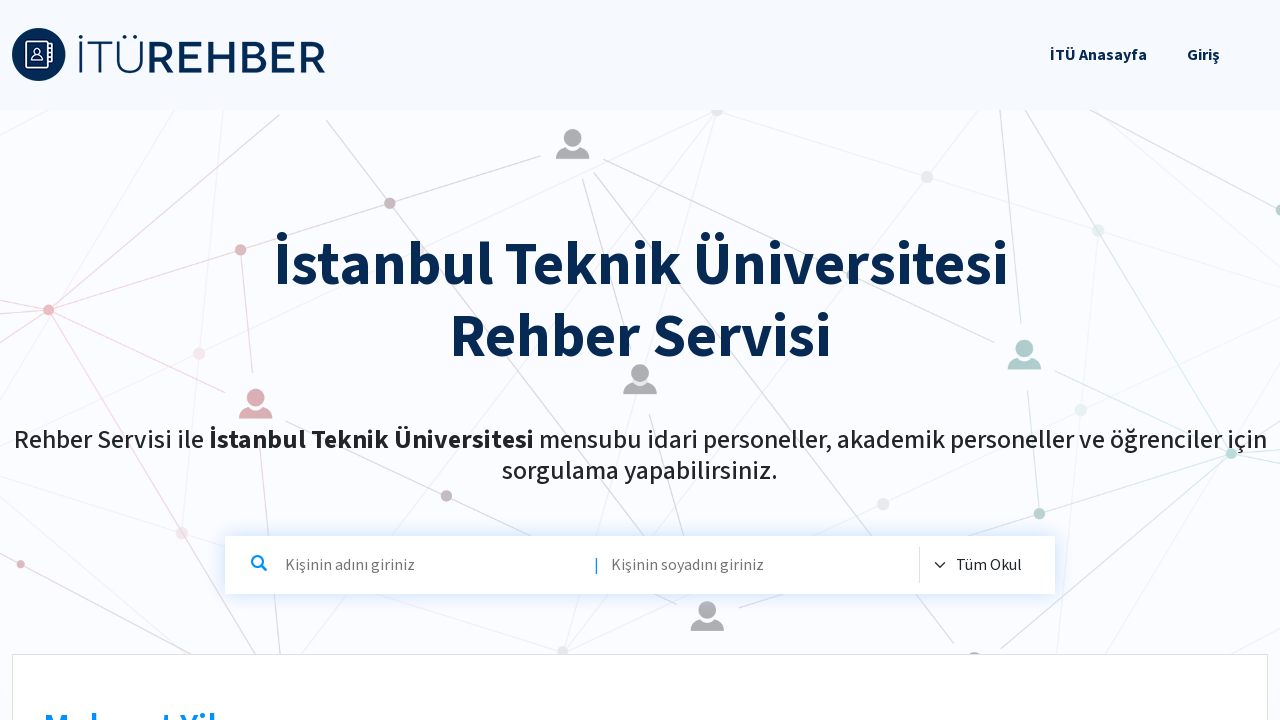